Tests country selection in a registration form by clicking on a dropdown and typing to select "INDIA" from the options

Starting URL: http://demo.automationtesting.in/Register.html

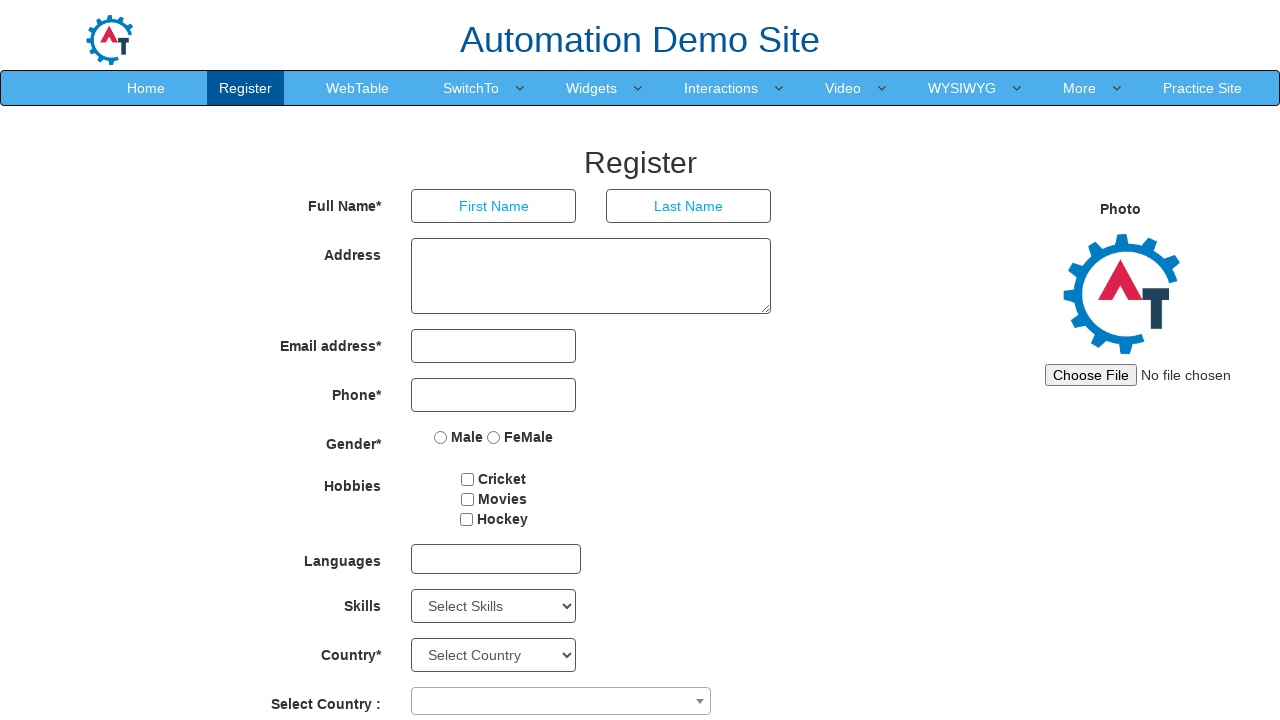

Clicked on country selection dropdown at (561, 701) on span[aria-labelledby='select2-country-container']
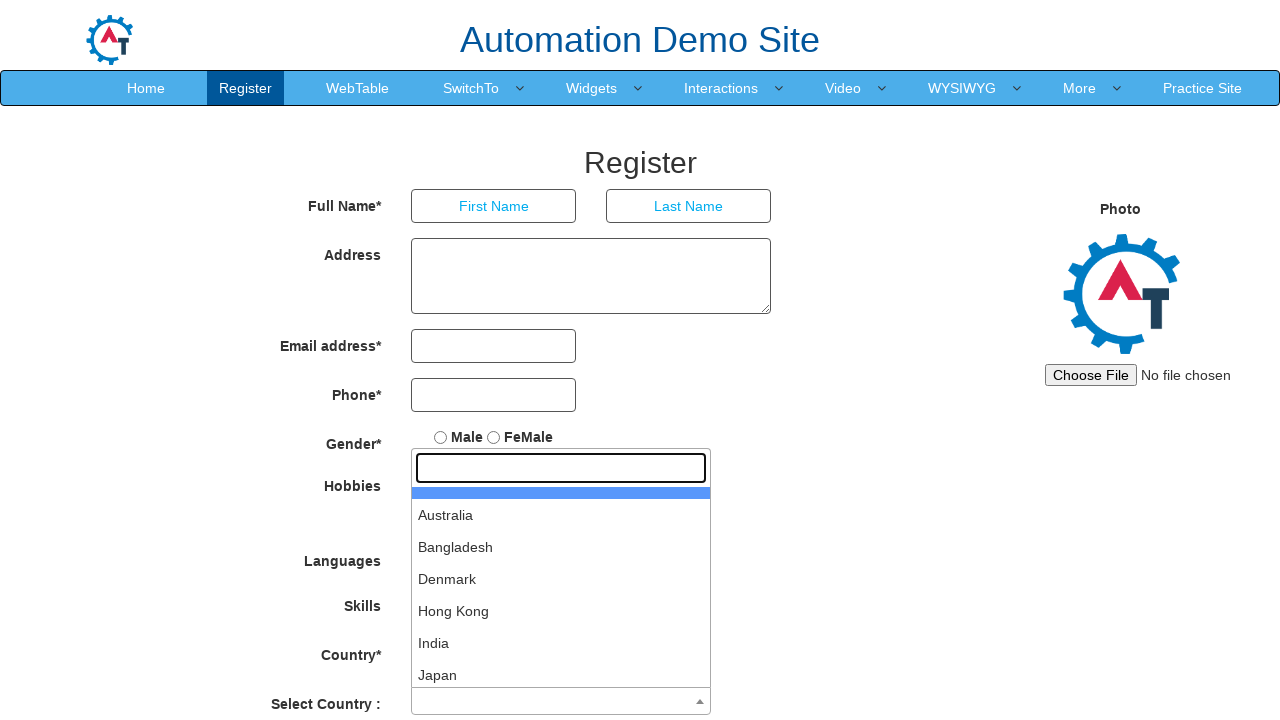

Waited for dropdown to be ready
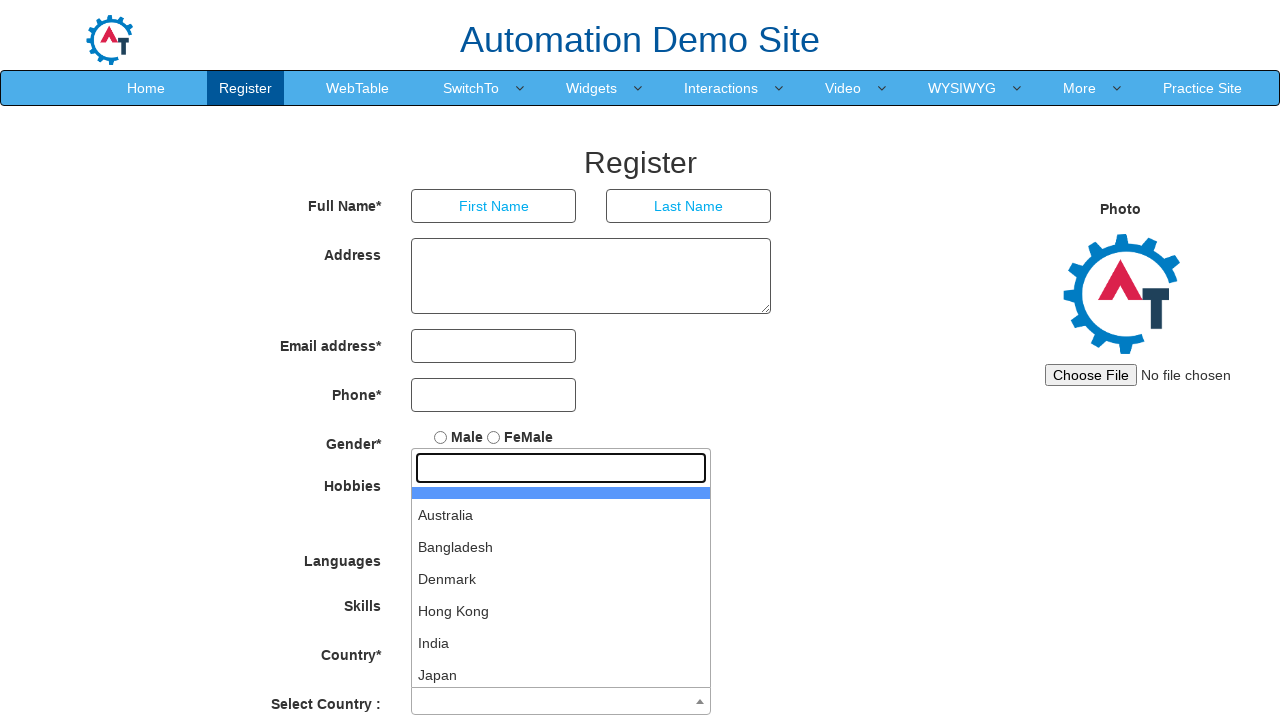

Typed 'INDIA' in the dropdown search field
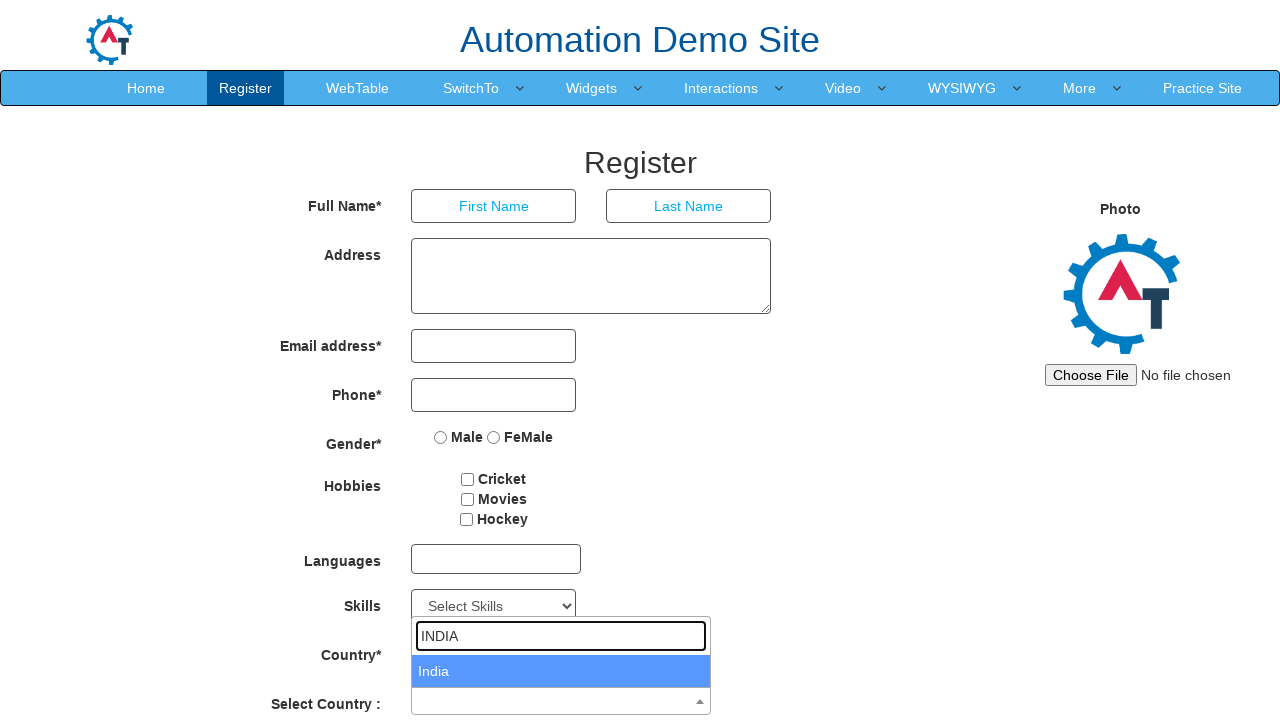

Waited for search results to filter
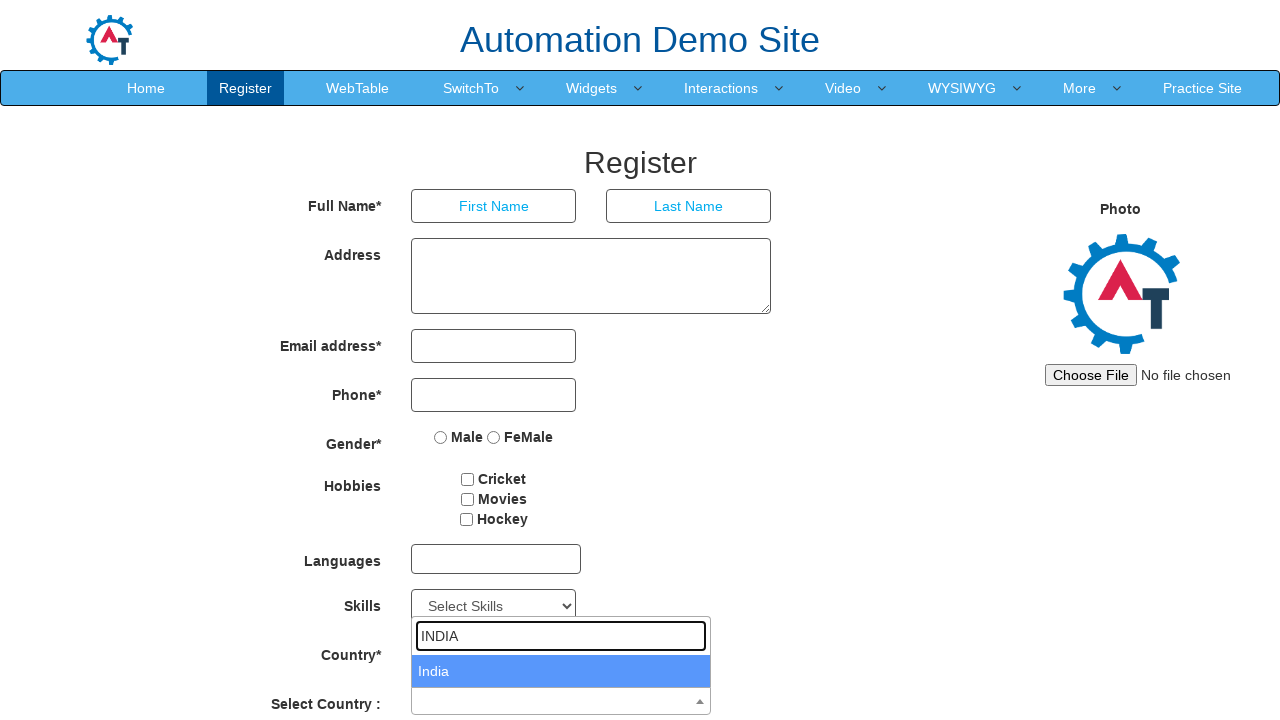

Pressed Enter to select INDIA from filtered options
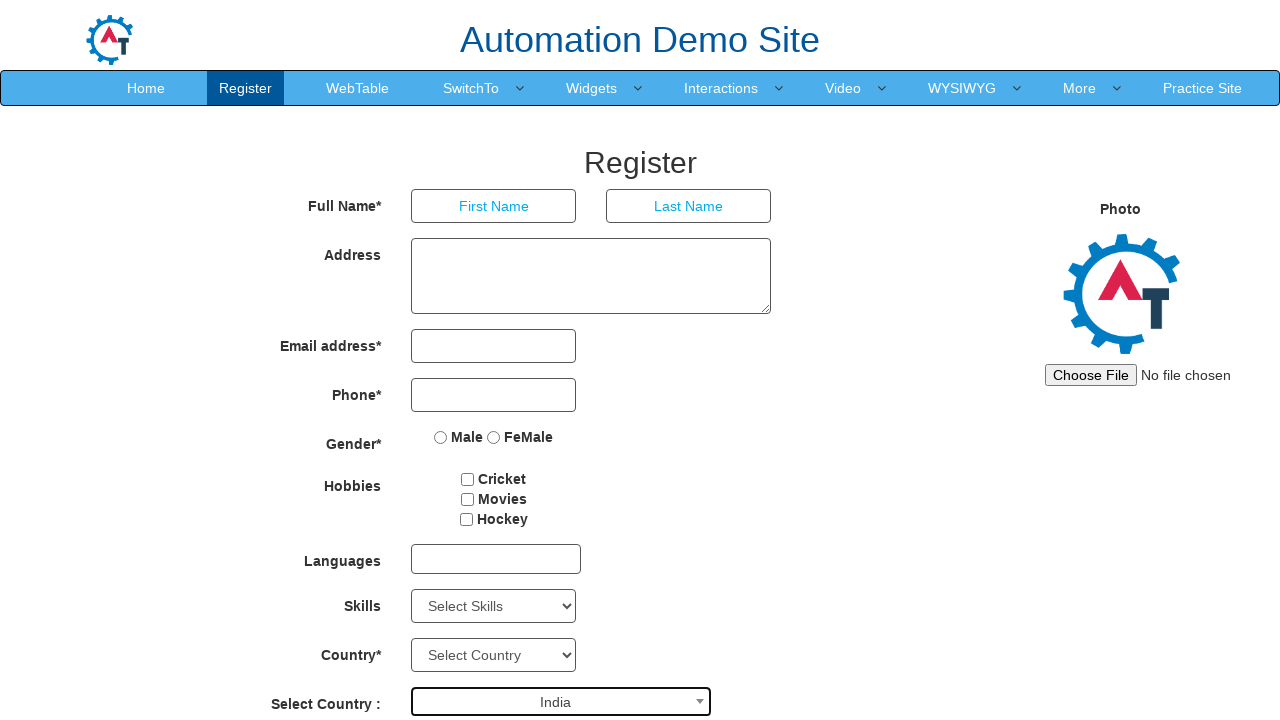

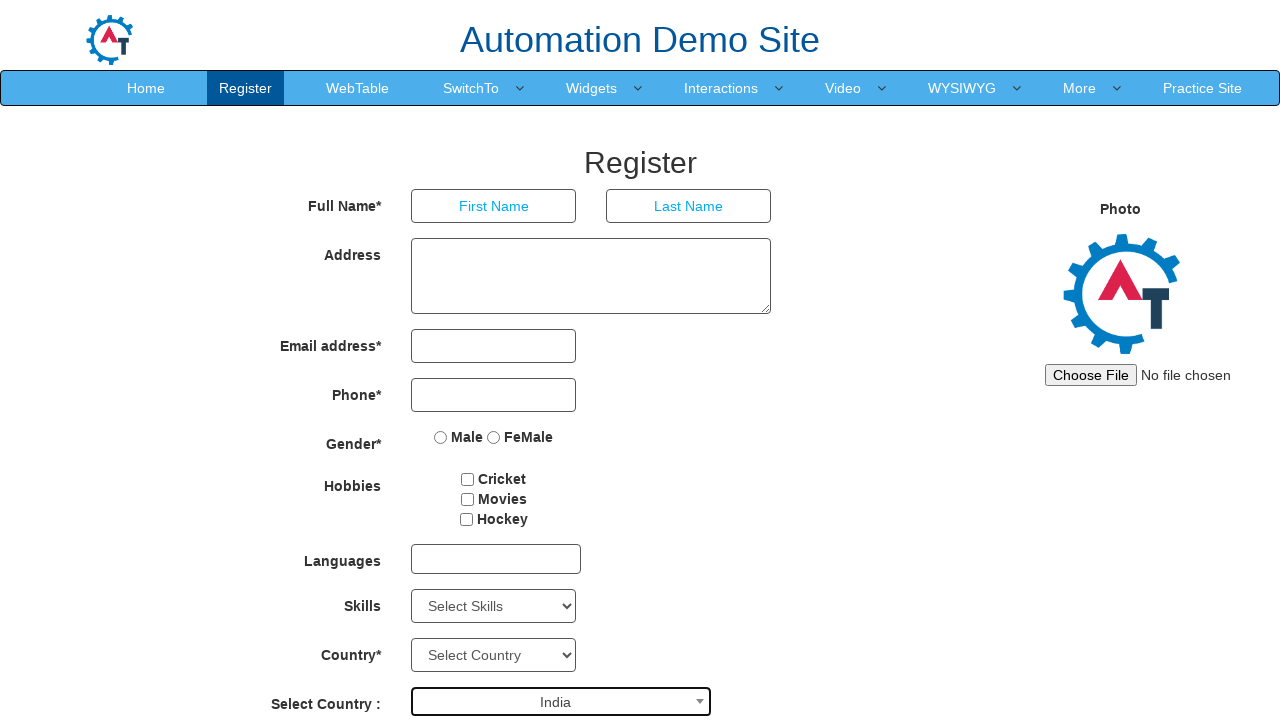